Tests various alert handling scenarios including accepting alerts, dismissing confirmation dialogs, and entering text in prompt alerts

Starting URL: https://www.leafground.com/alert.xhtml

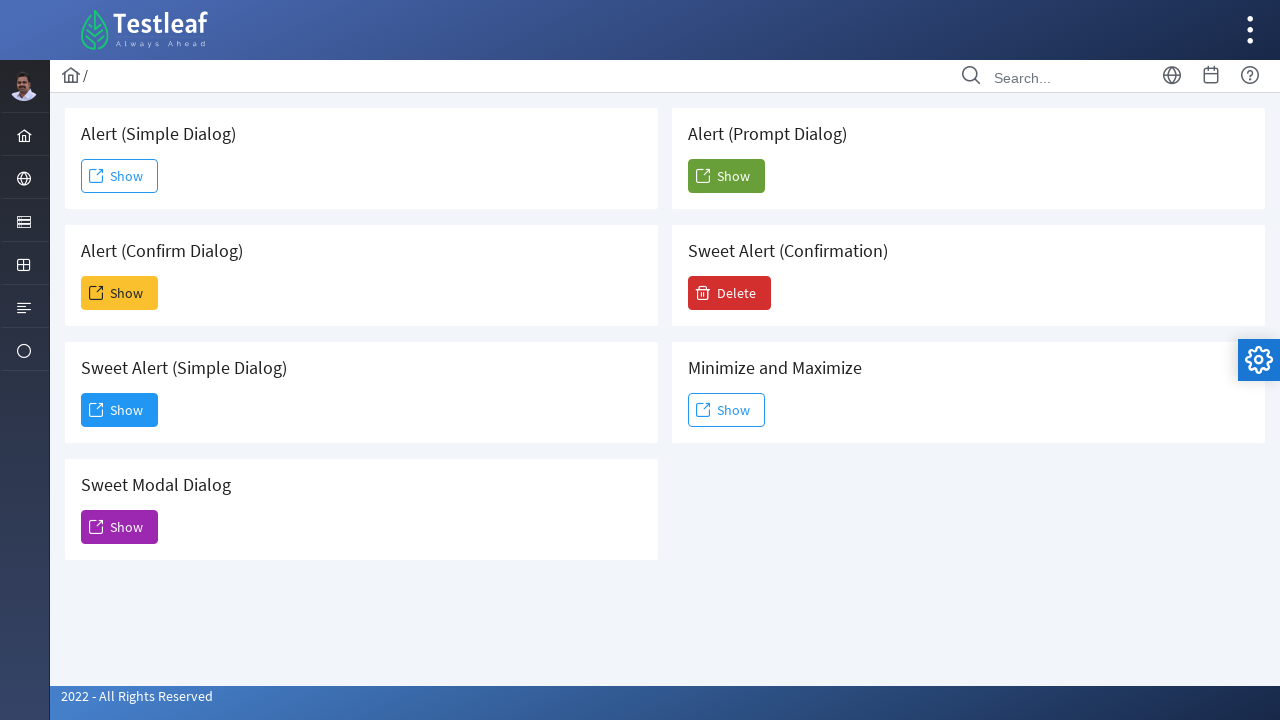

Clicked button to trigger simple alert at (120, 176) on #j_idt88\:j_idt91
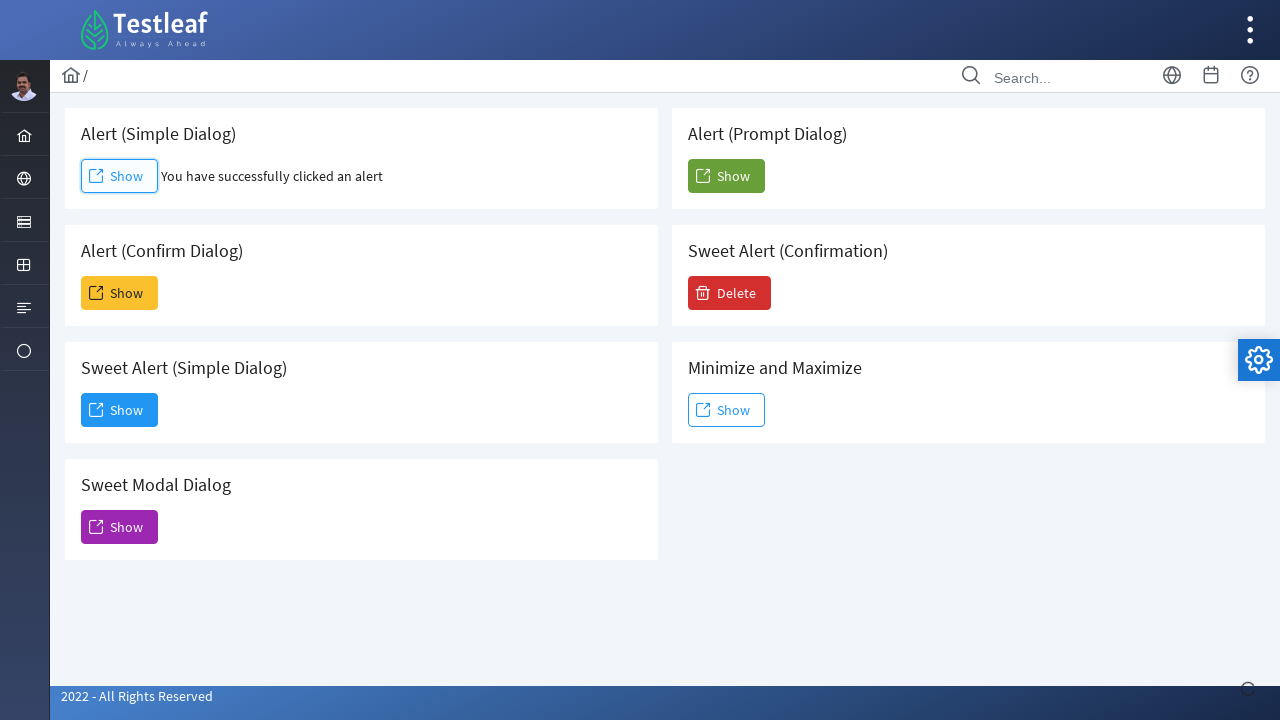

Set up dialog handler to accept alert
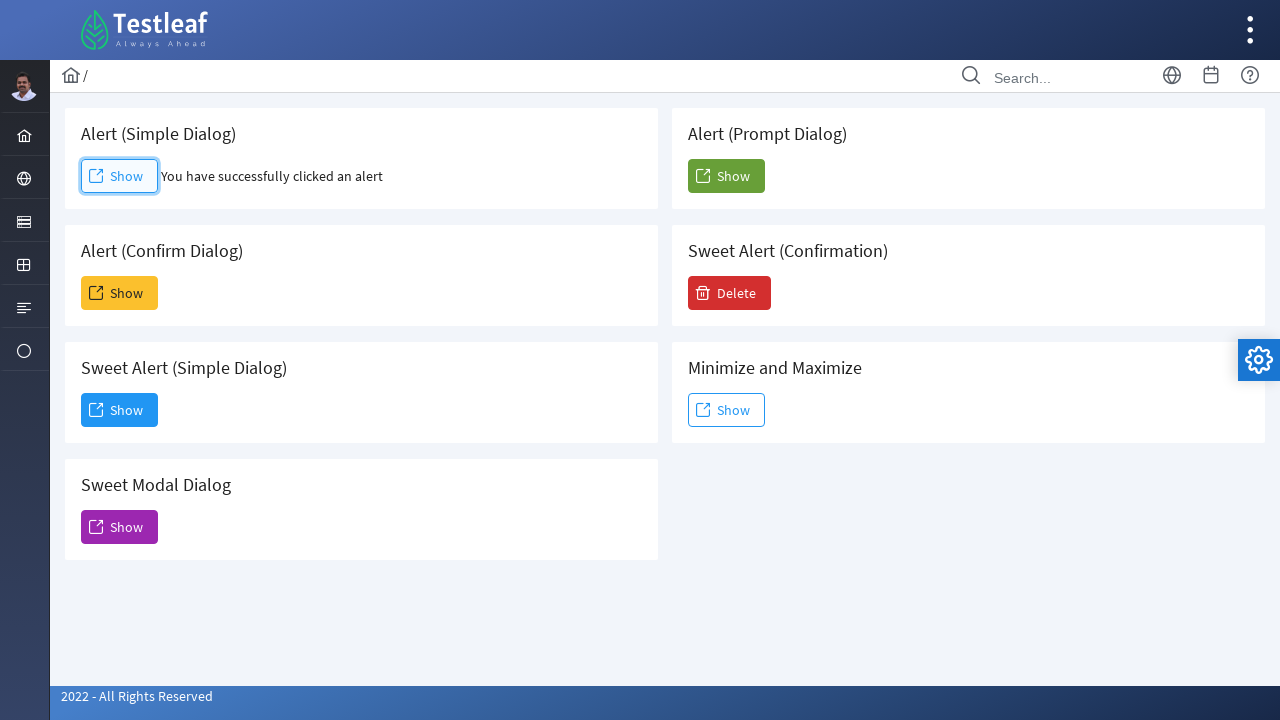

Clicked button to trigger confirmation dialog at (120, 293) on #j_idt88\:j_idt93
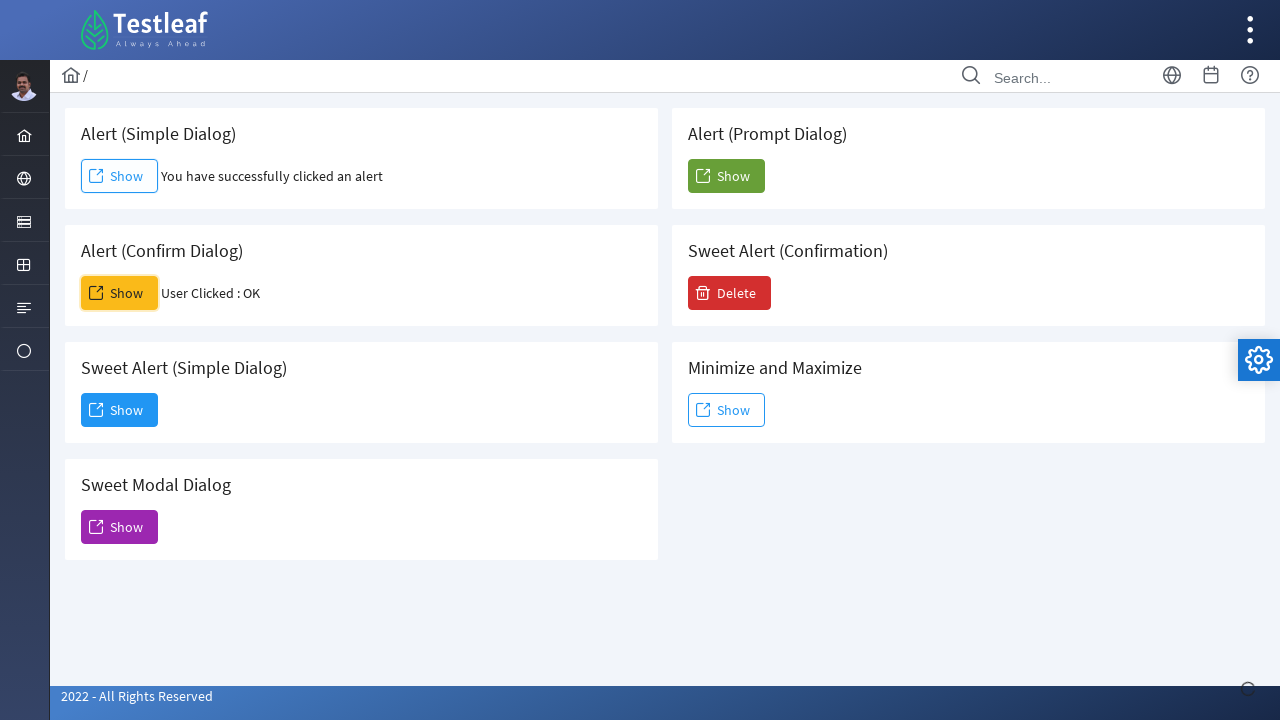

Set up dialog handler to dismiss confirmation dialog
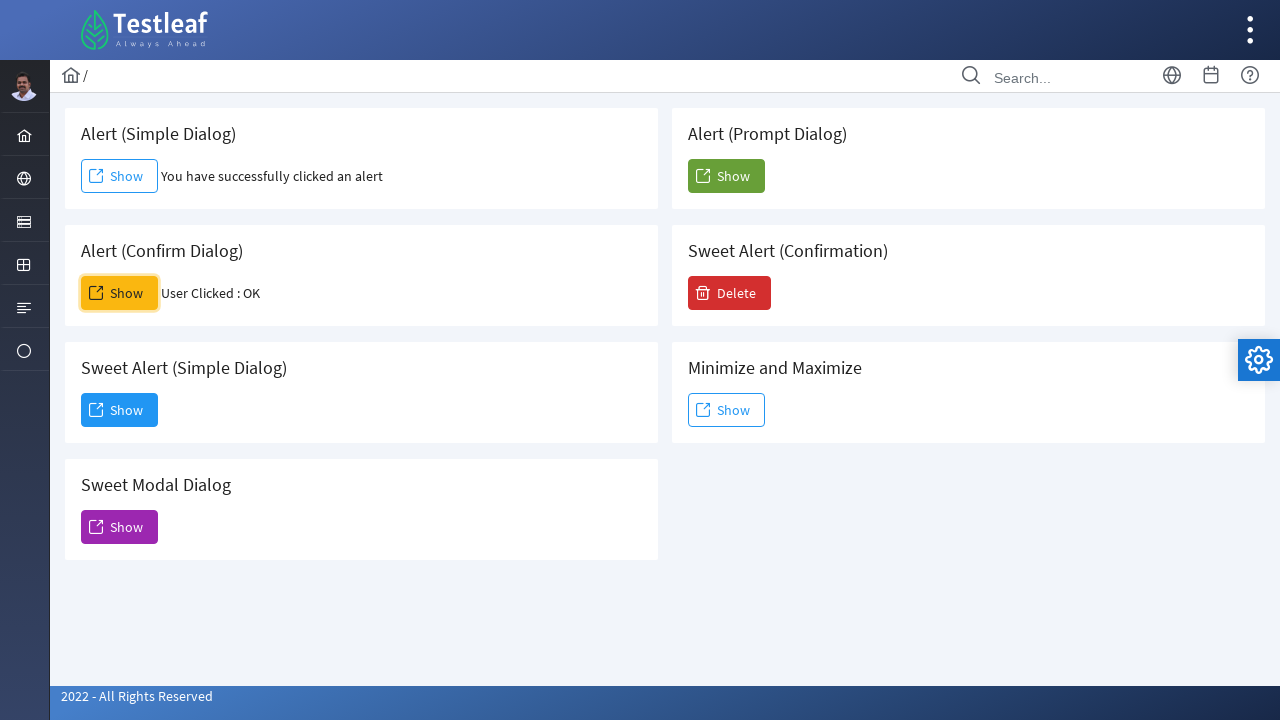

Clicked button to trigger prompt dialog at (726, 176) on #j_idt88\:j_idt104
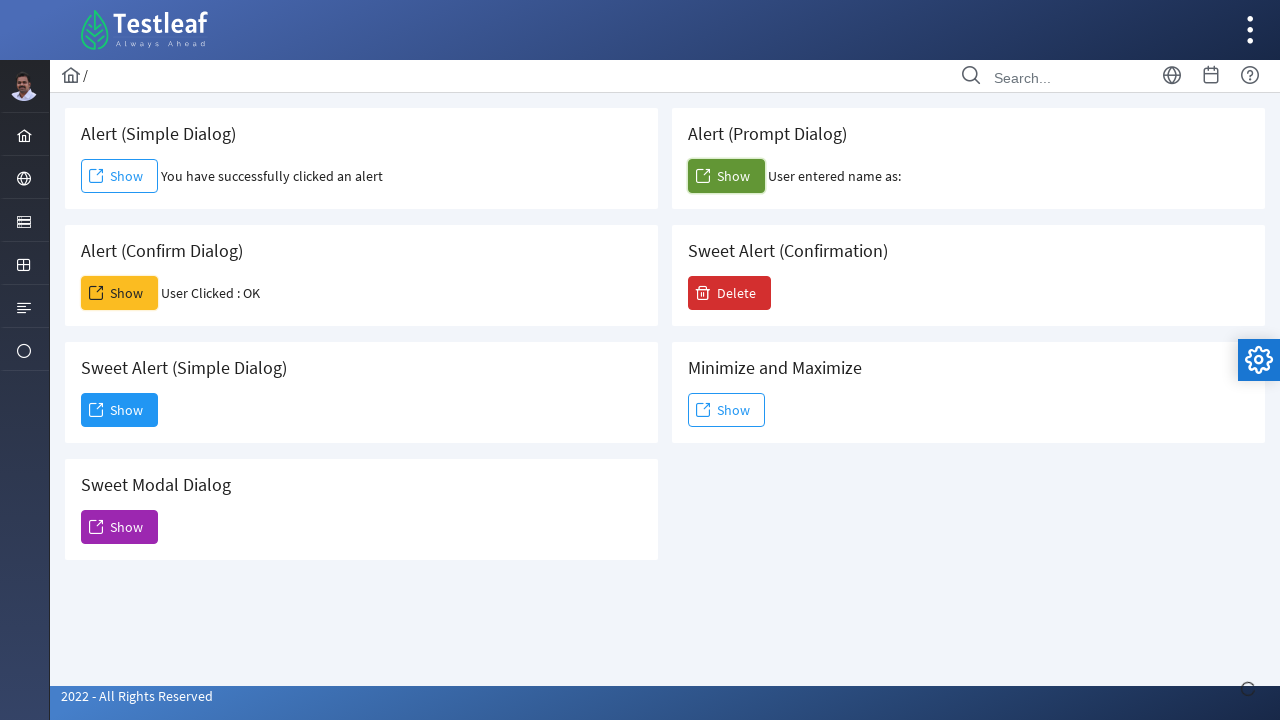

Set up dialog handler to enter text 'Divya Bharathi Mani' in prompt and accept
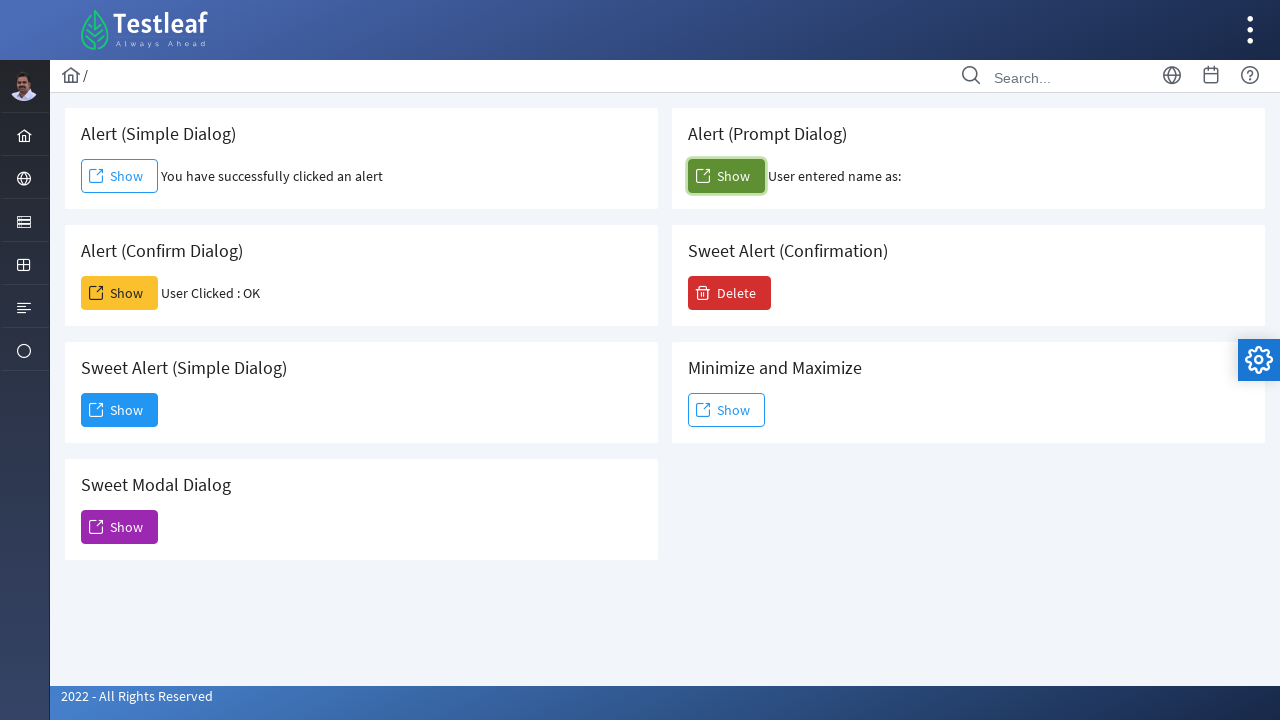

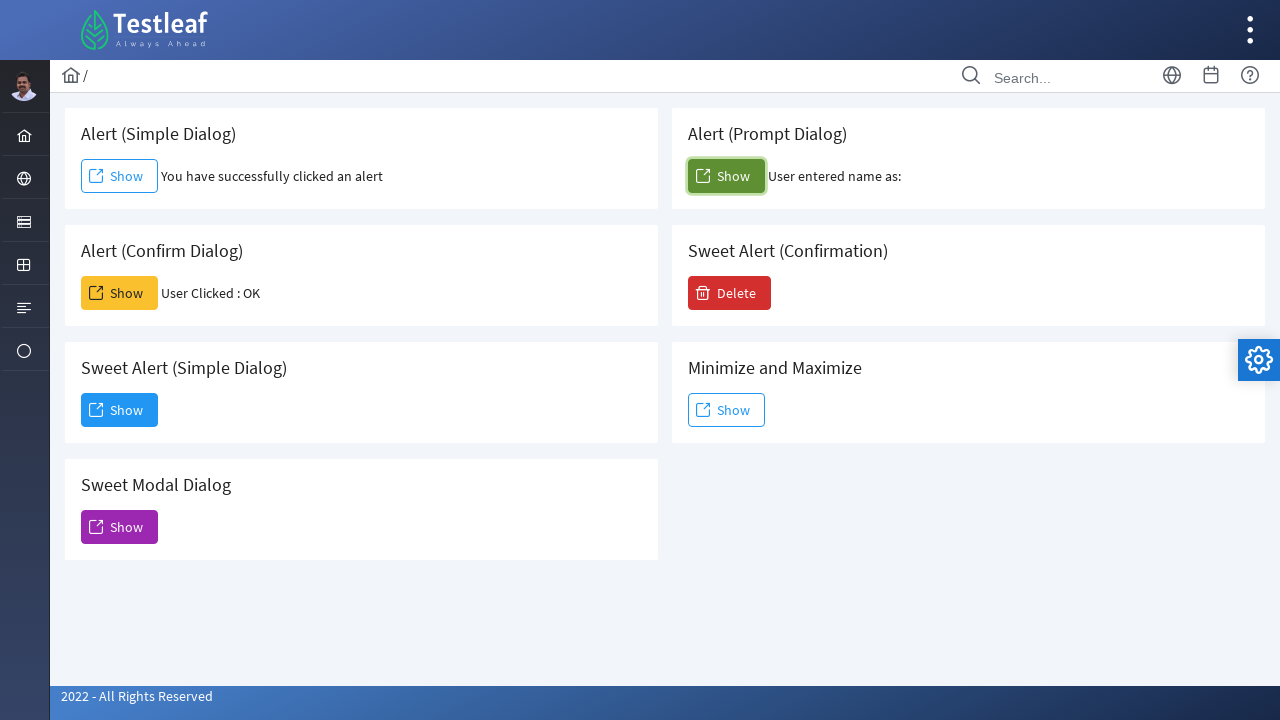